Tests dropdown selection using Select element methods - by value, visible text, and index

Starting URL: https://the-internet.herokuapp.com/dropdown

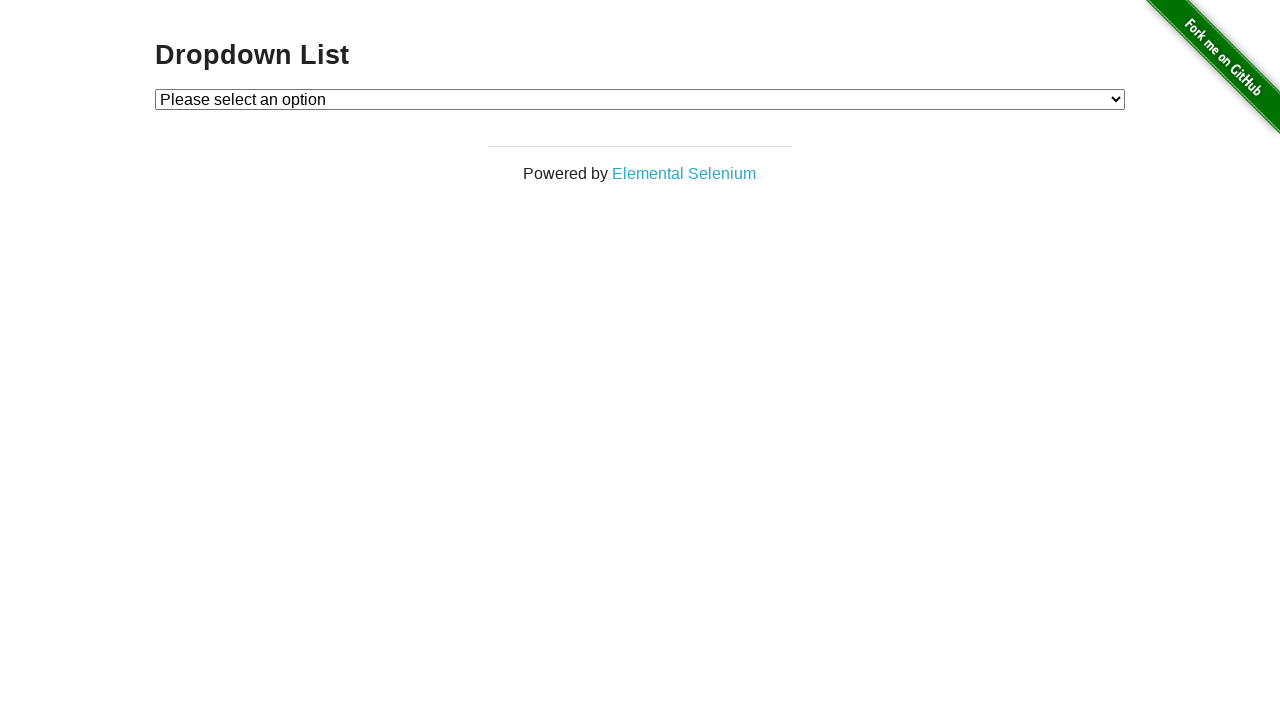

Selected dropdown option 2 by value on #dropdown
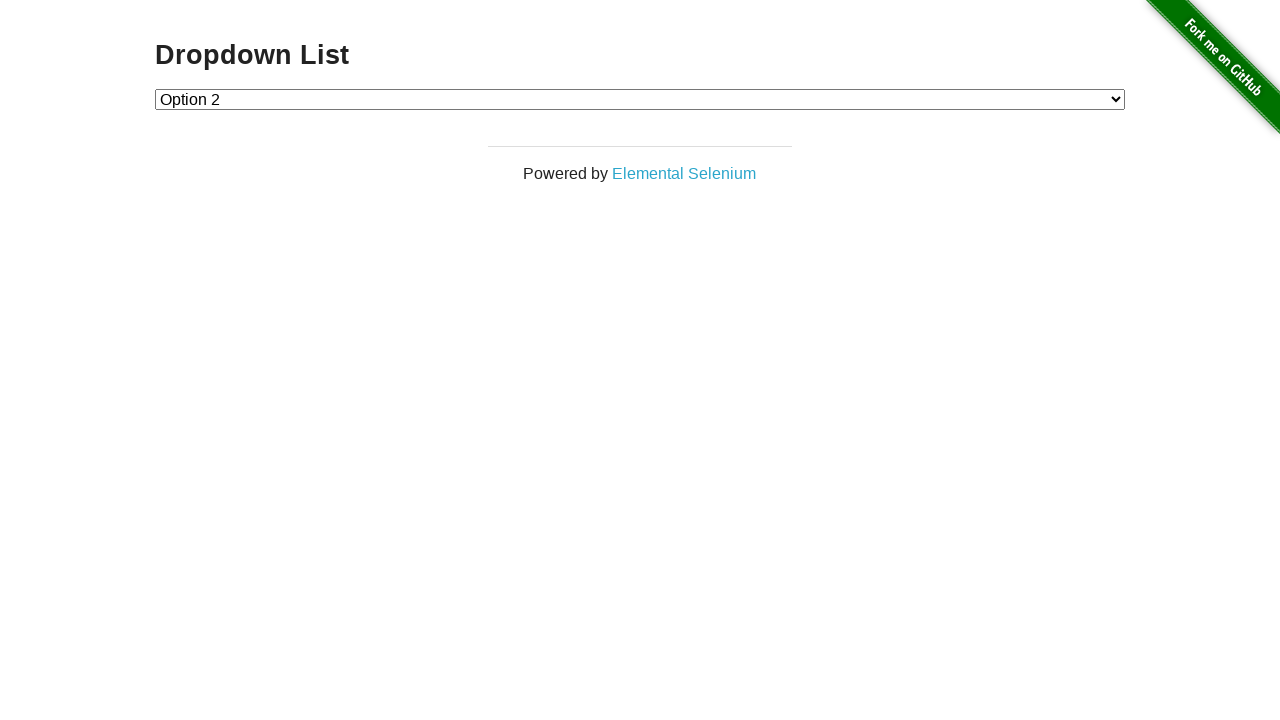

Waited 500ms for selection to register
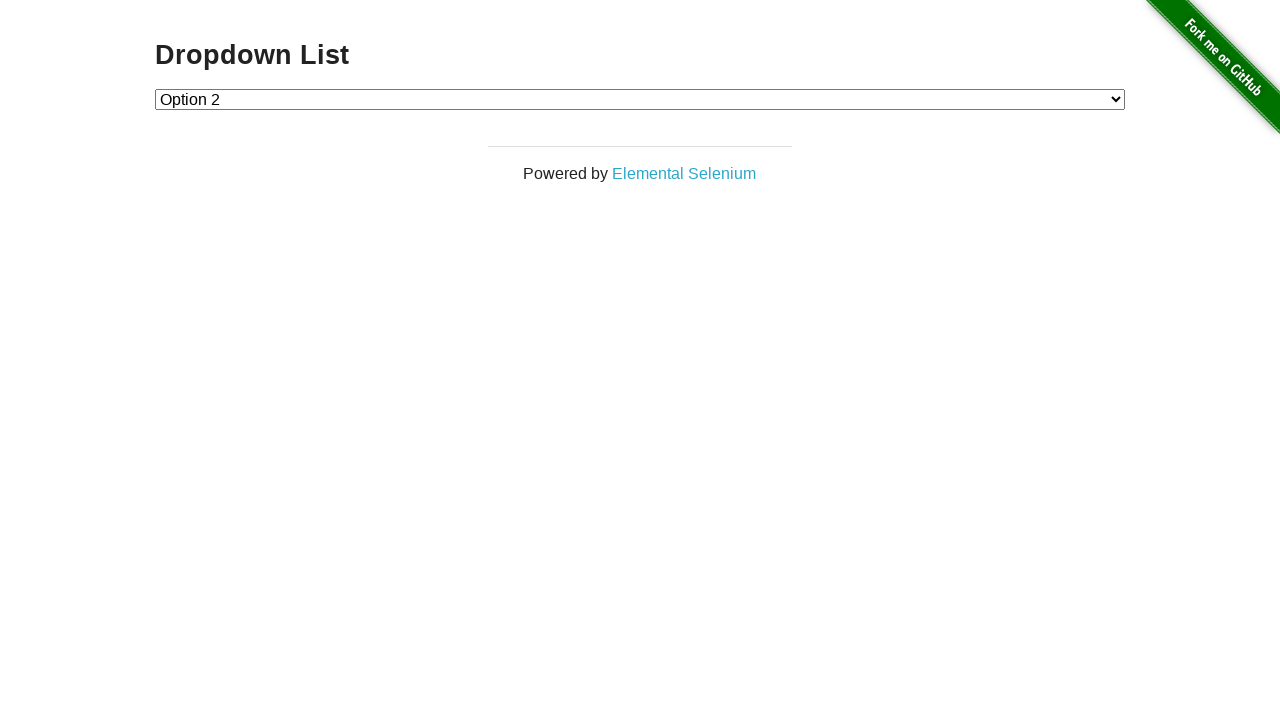

Selected dropdown 'Option 1' by visible text on #dropdown
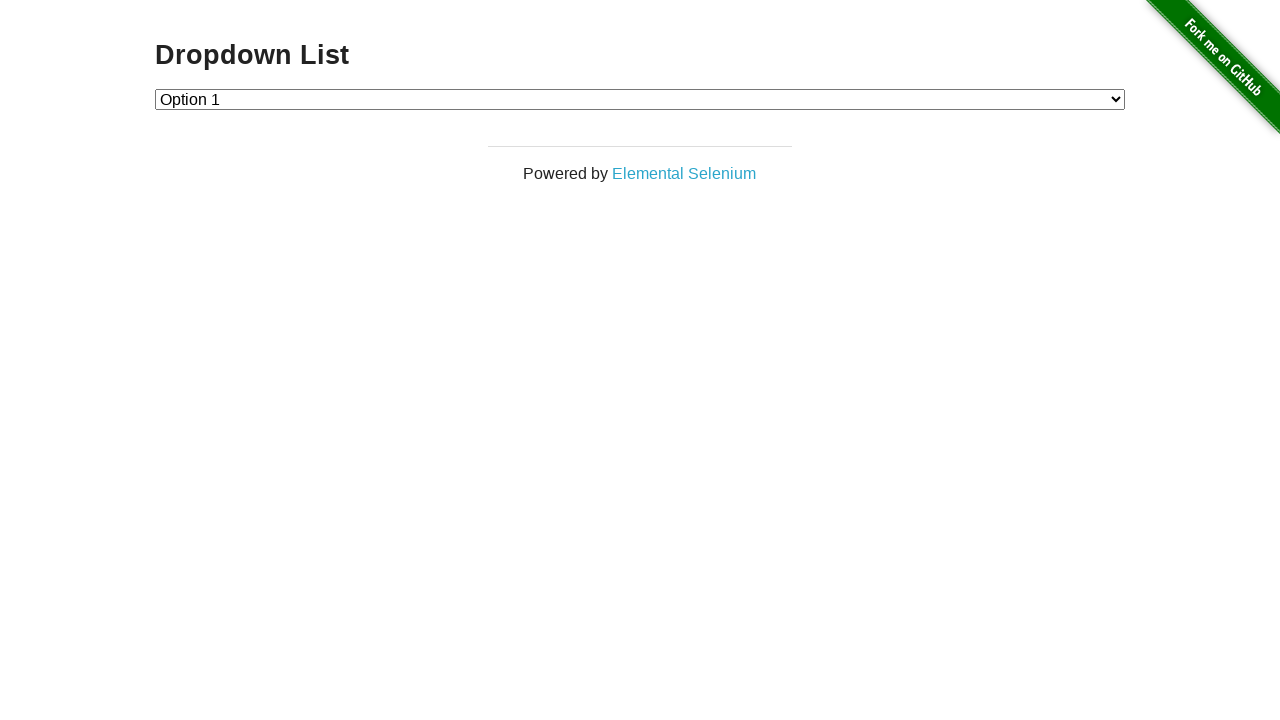

Waited 500ms for selection to register
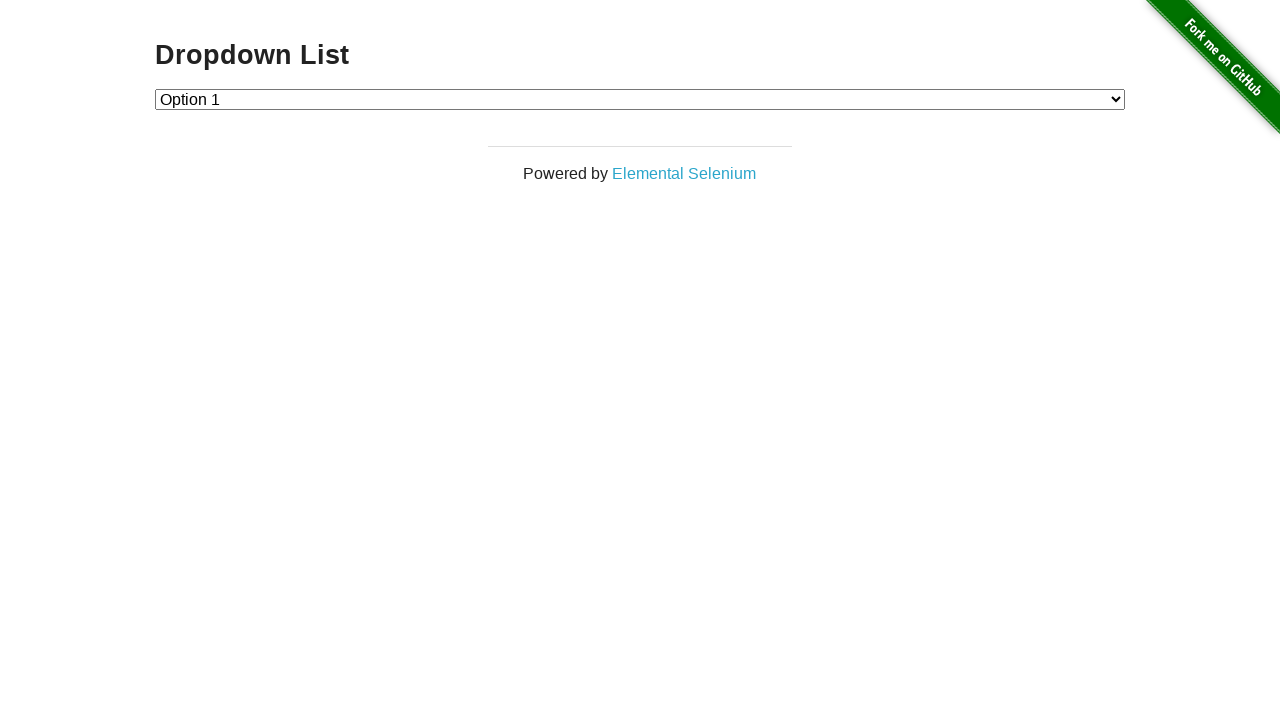

Selected dropdown option at index 1 on #dropdown
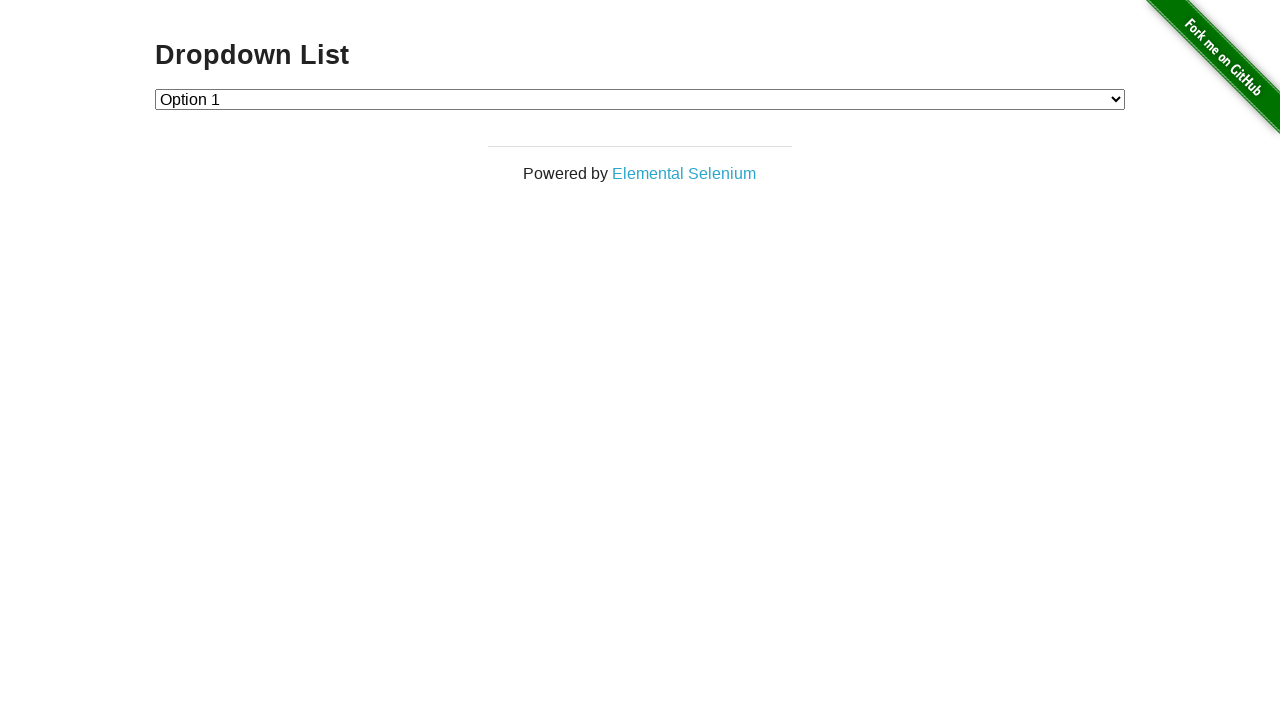

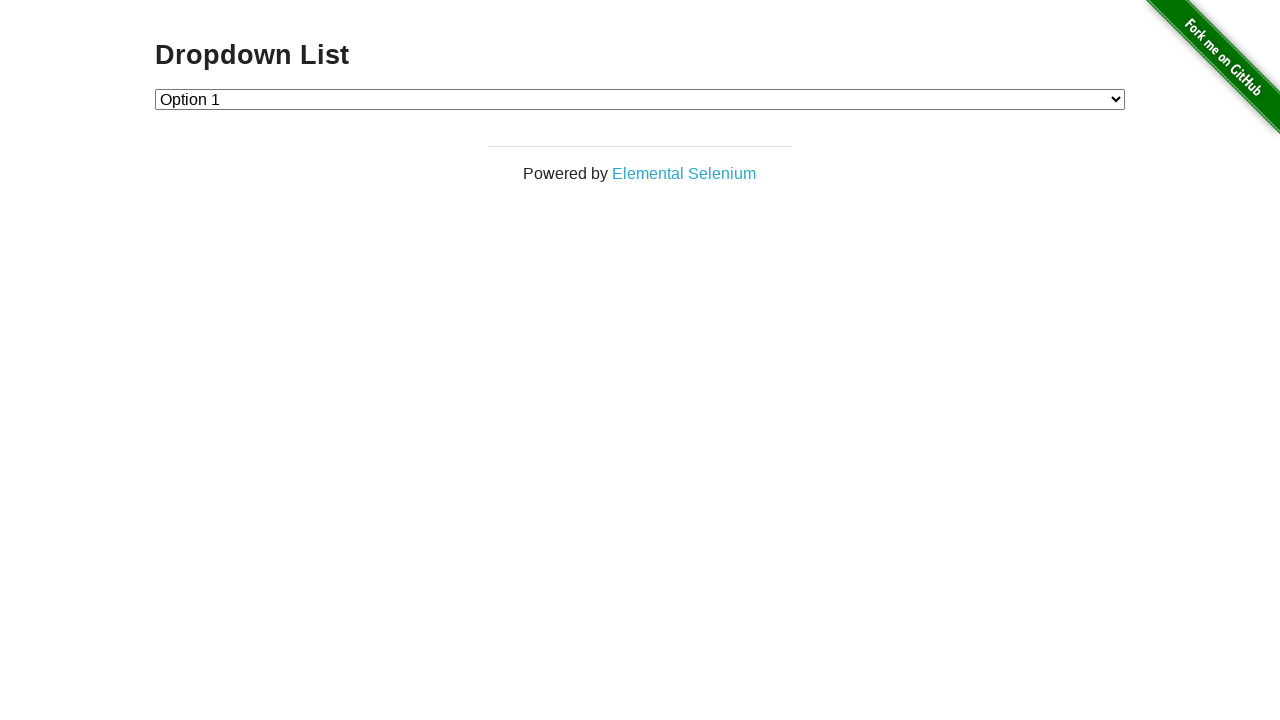